Tests DuckDuckGo search functionality by entering a search query and verifying results appear

Starting URL: https://duckduckgo.com/

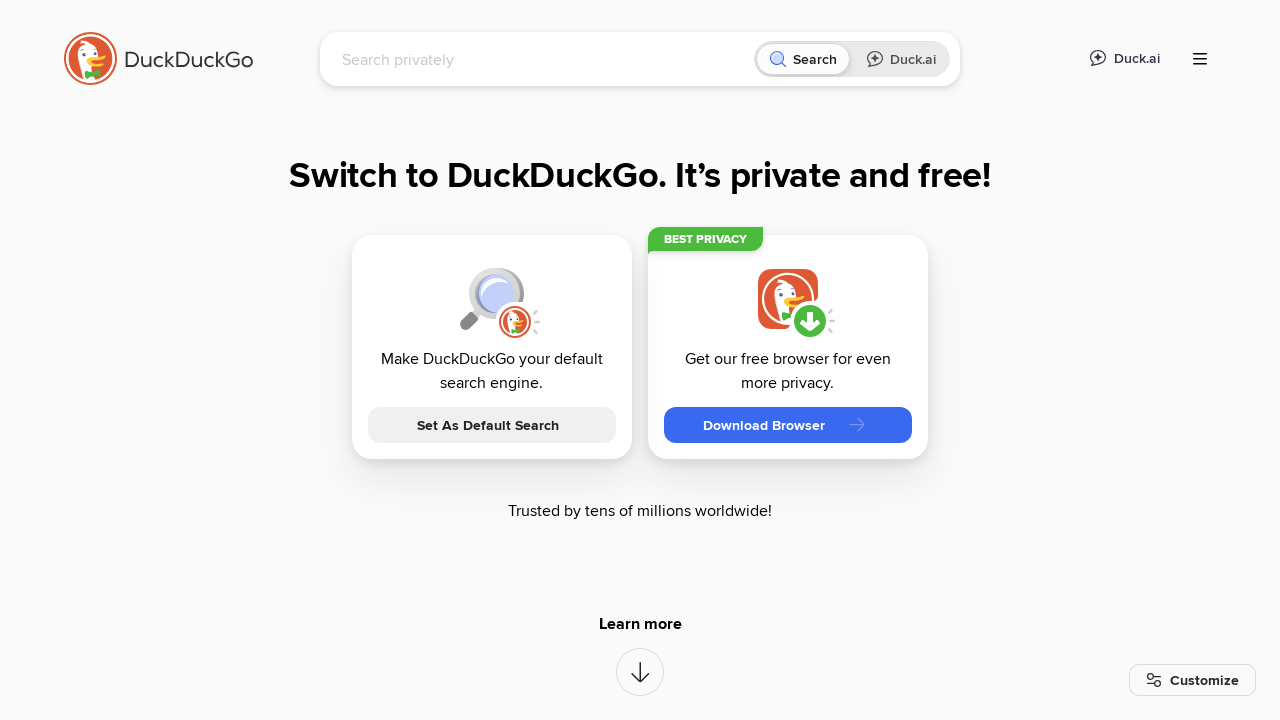

Filled search box with 'Python programming' on input[name='q']
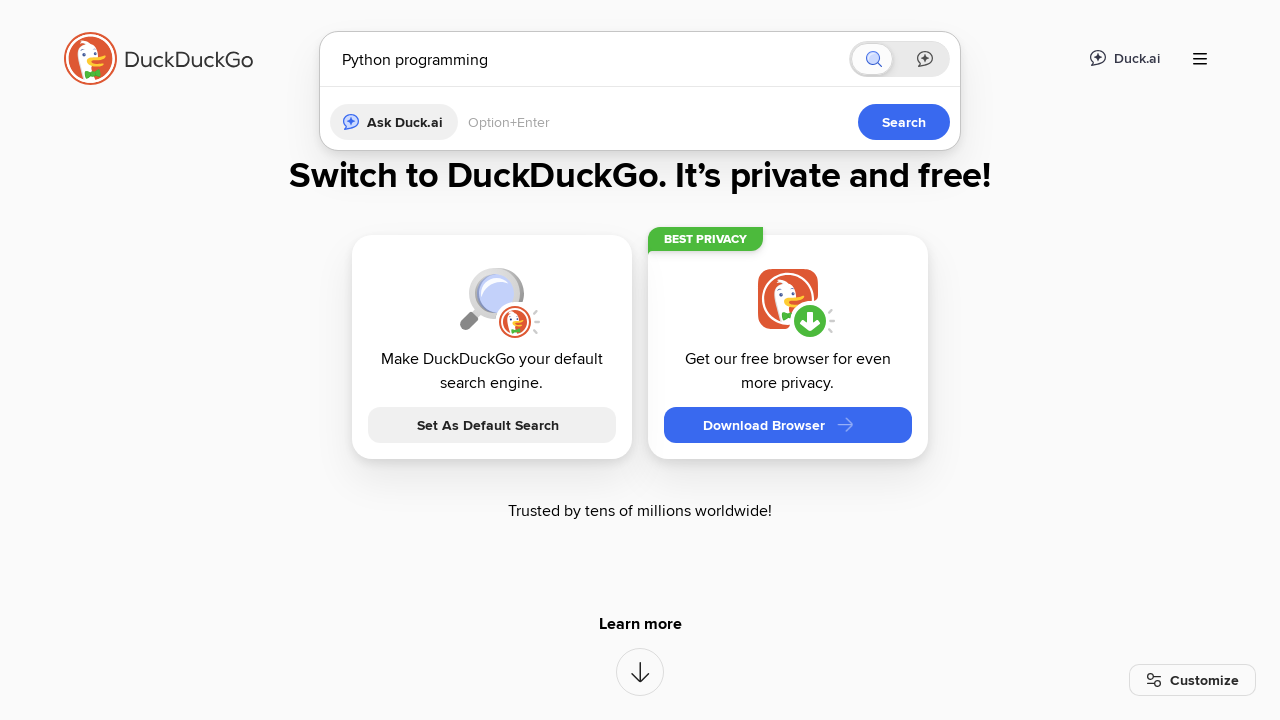

Pressed Enter to submit search query on input[name='q']
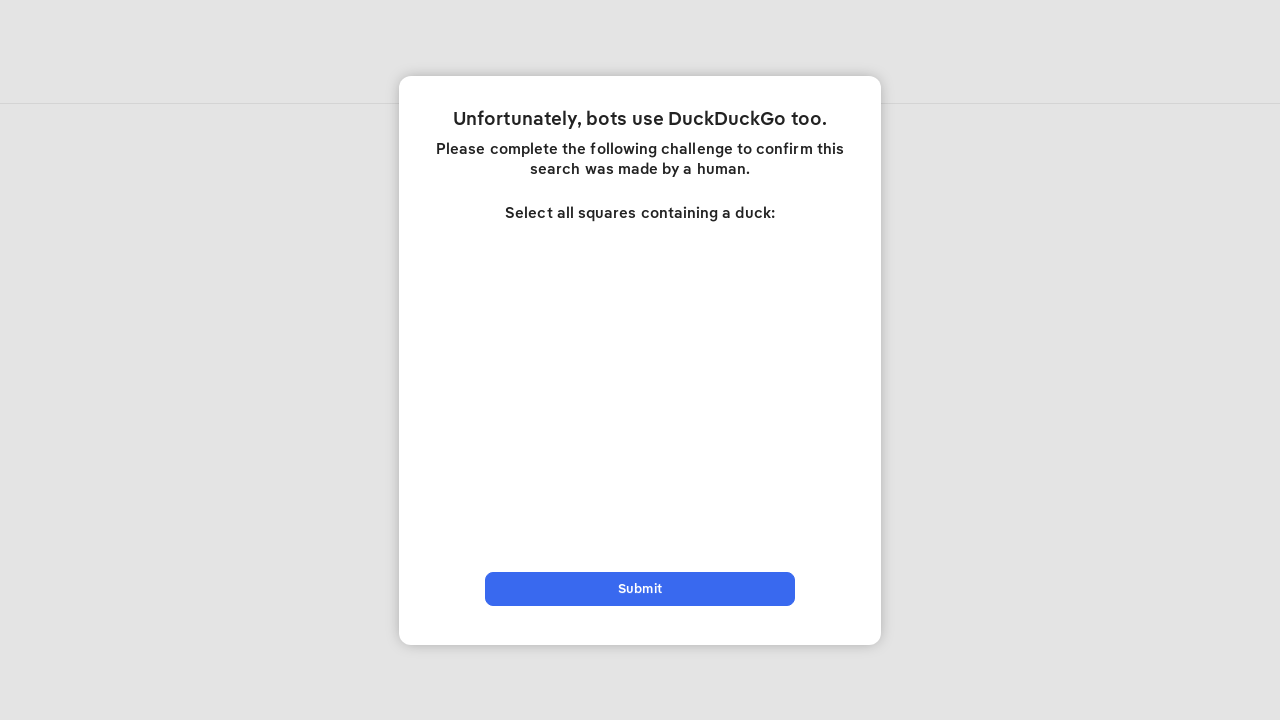

Search results page loaded (networkidle state reached)
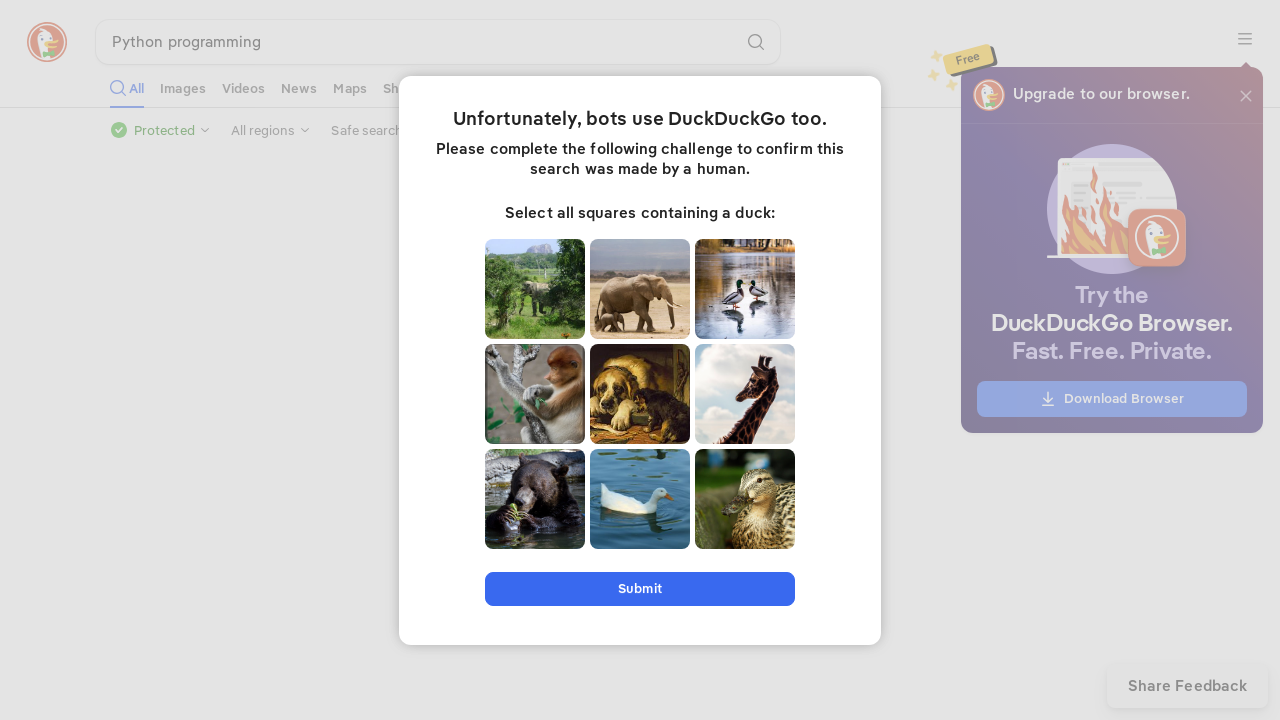

Verified search results contain 'Python programming'
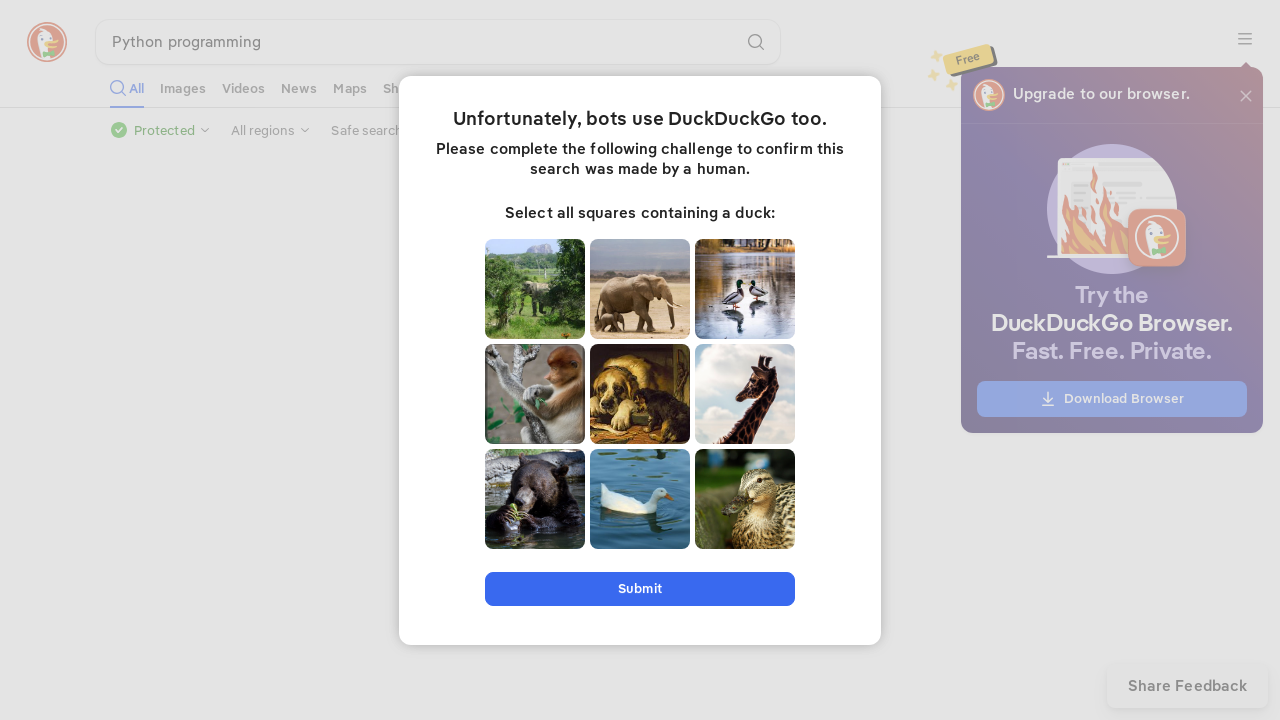

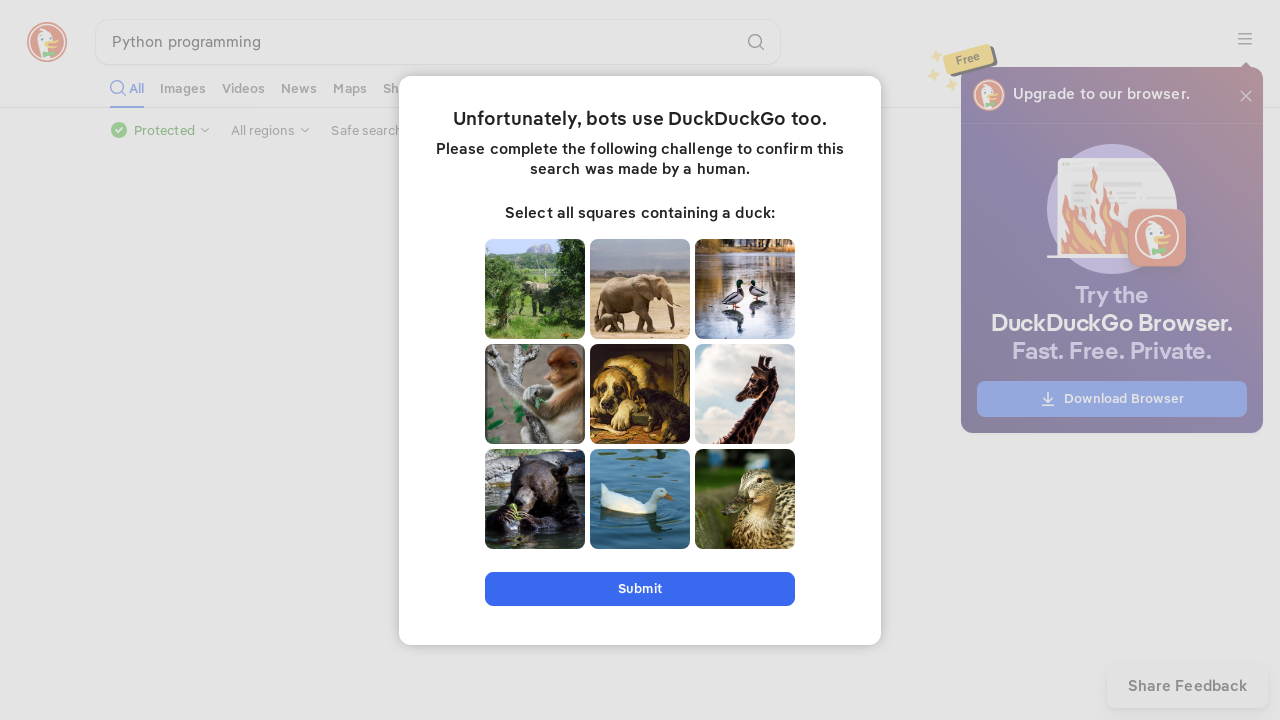